Navigates to a university website, clicks on a link to open a new tab, and verifies the page title

Starting URL: https://inf.ug.edu.pl/

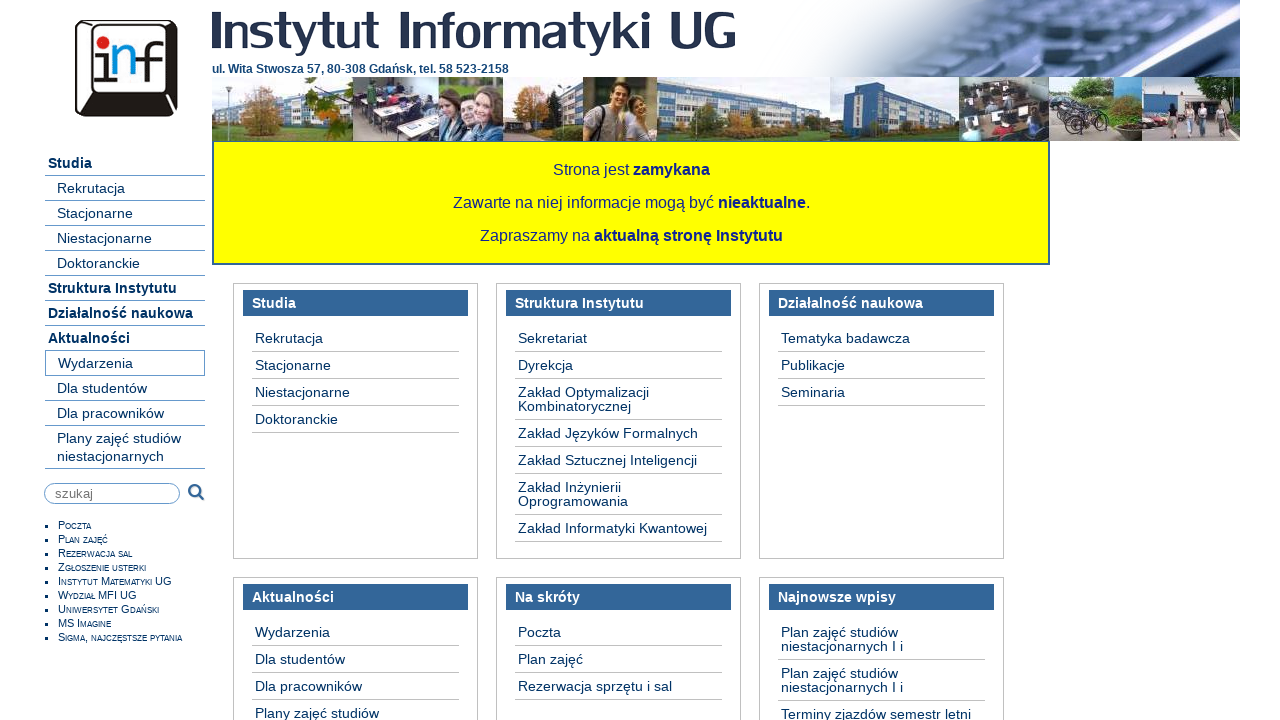

Clicked on Uniwersytet Gdański link at (108, 609) on a:text("Uniwersytet Gdański")
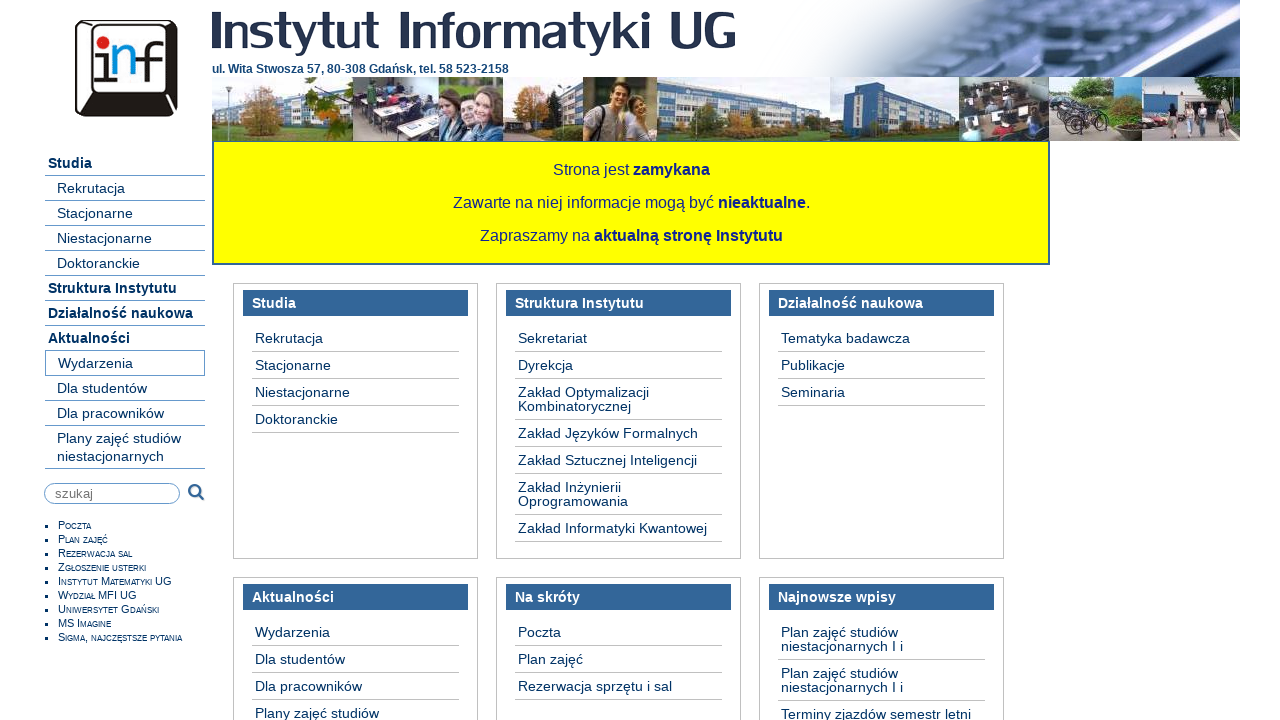

Clicked on Uniwersytet Gdański link to open new tab at (108, 609) on a:text("Uniwersytet Gdański")
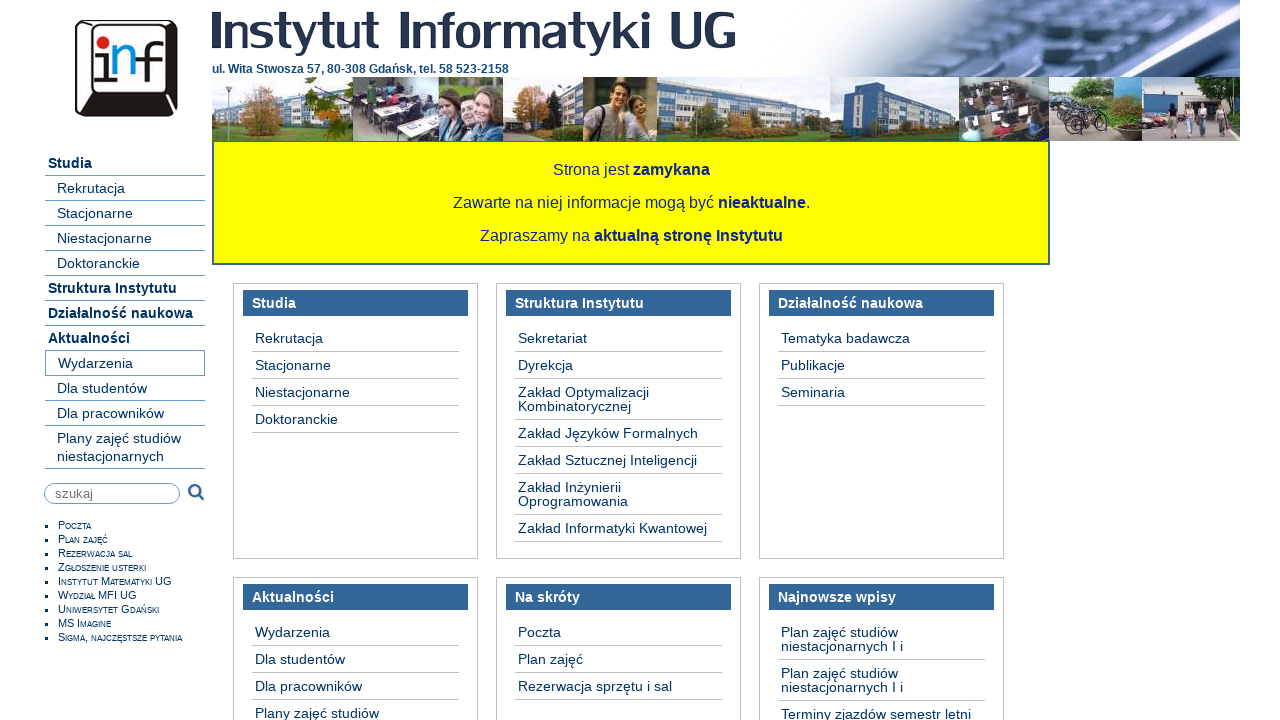

New tab opened and captured
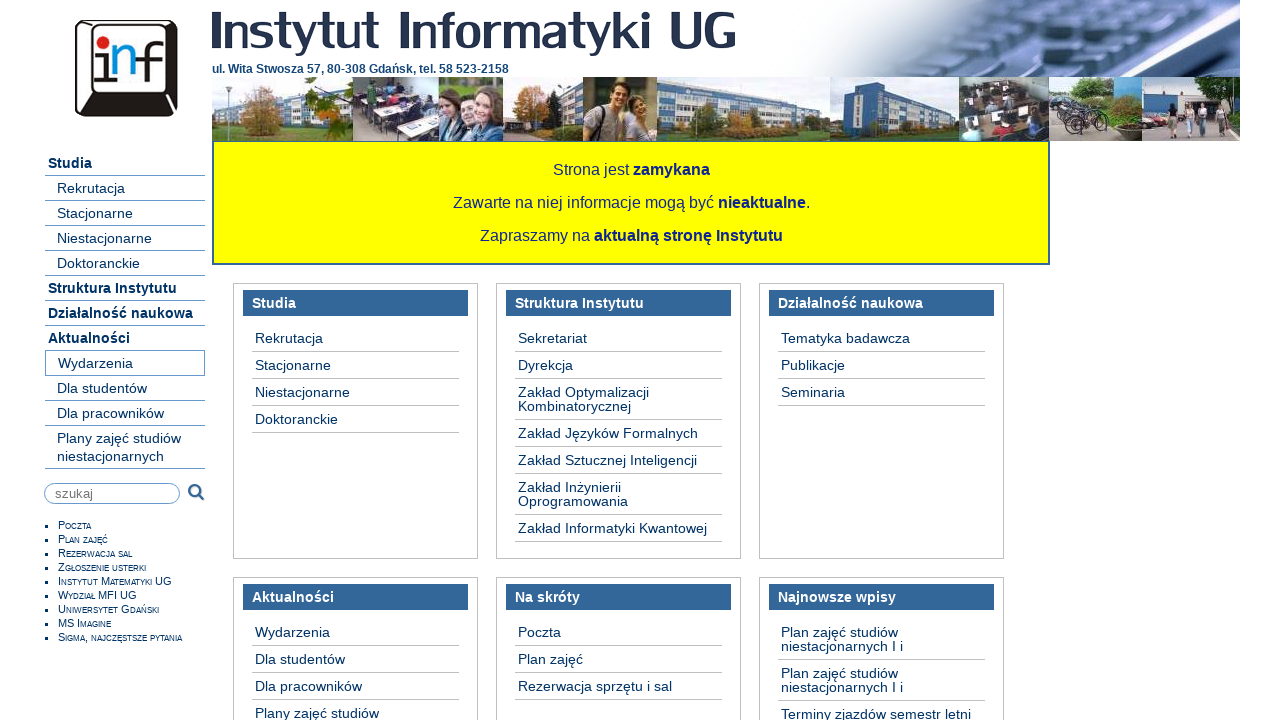

New page finished loading
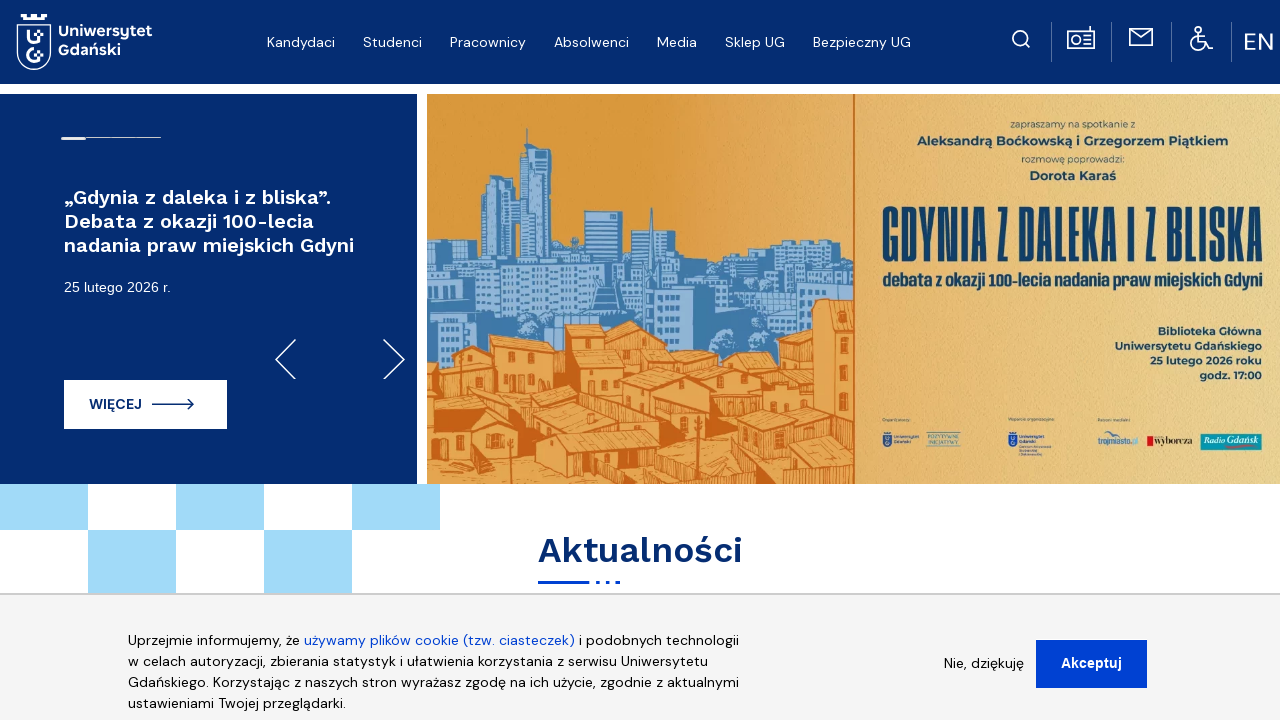

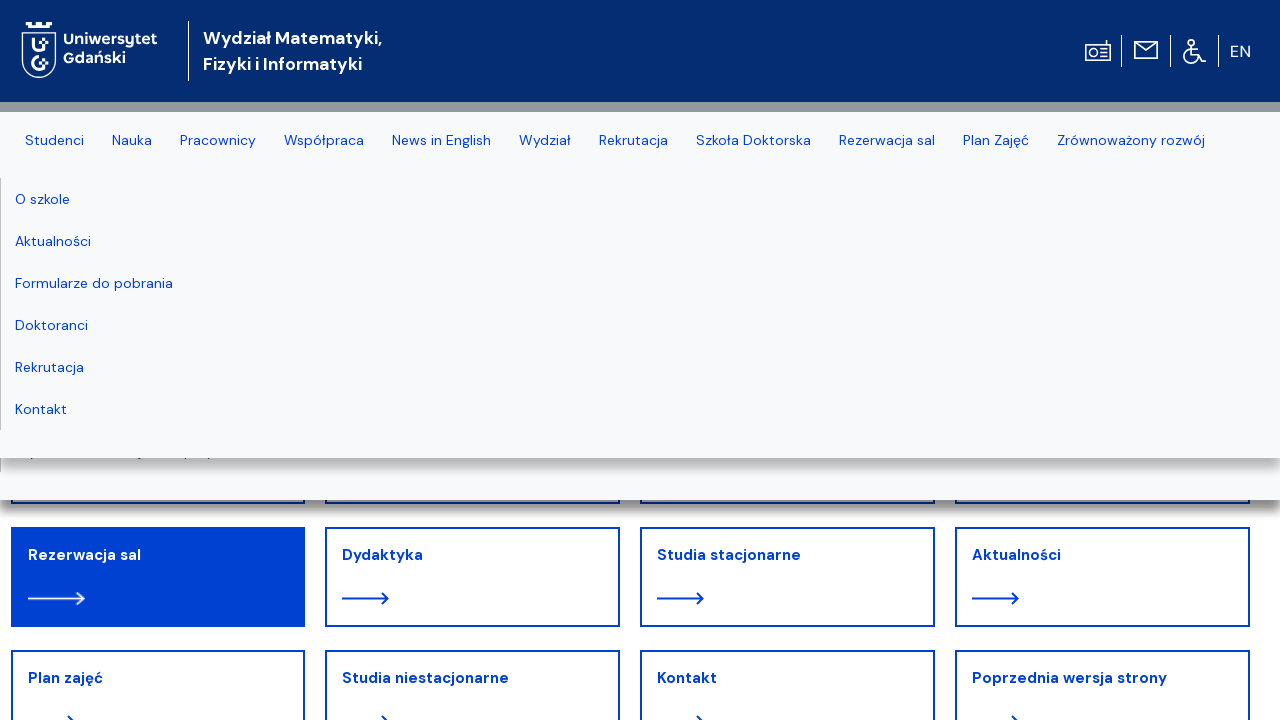